Tests multi-select dropdown functionality by selecting multiple options by index, verifying the selections, and then deselecting all options on the omayo blogspot test page.

Starting URL: http://omayo.blogspot.com/

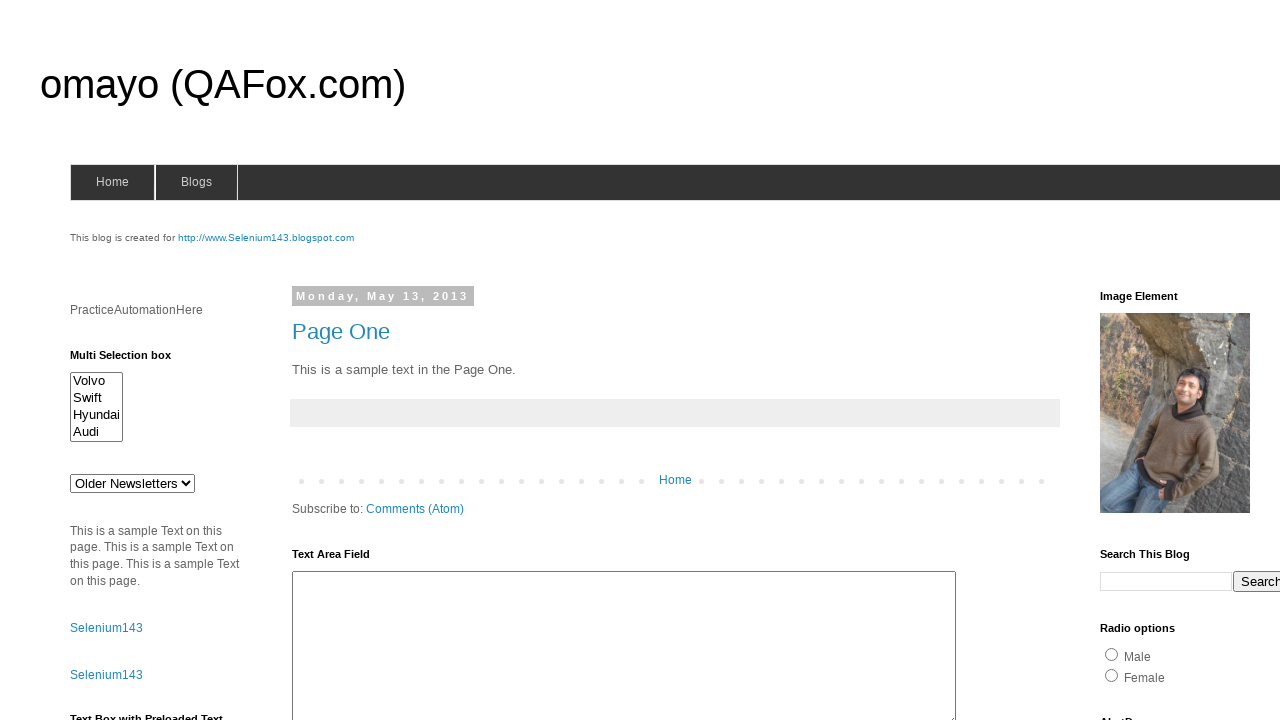

Multi-select dropdown #multiselect1 is visible and ready
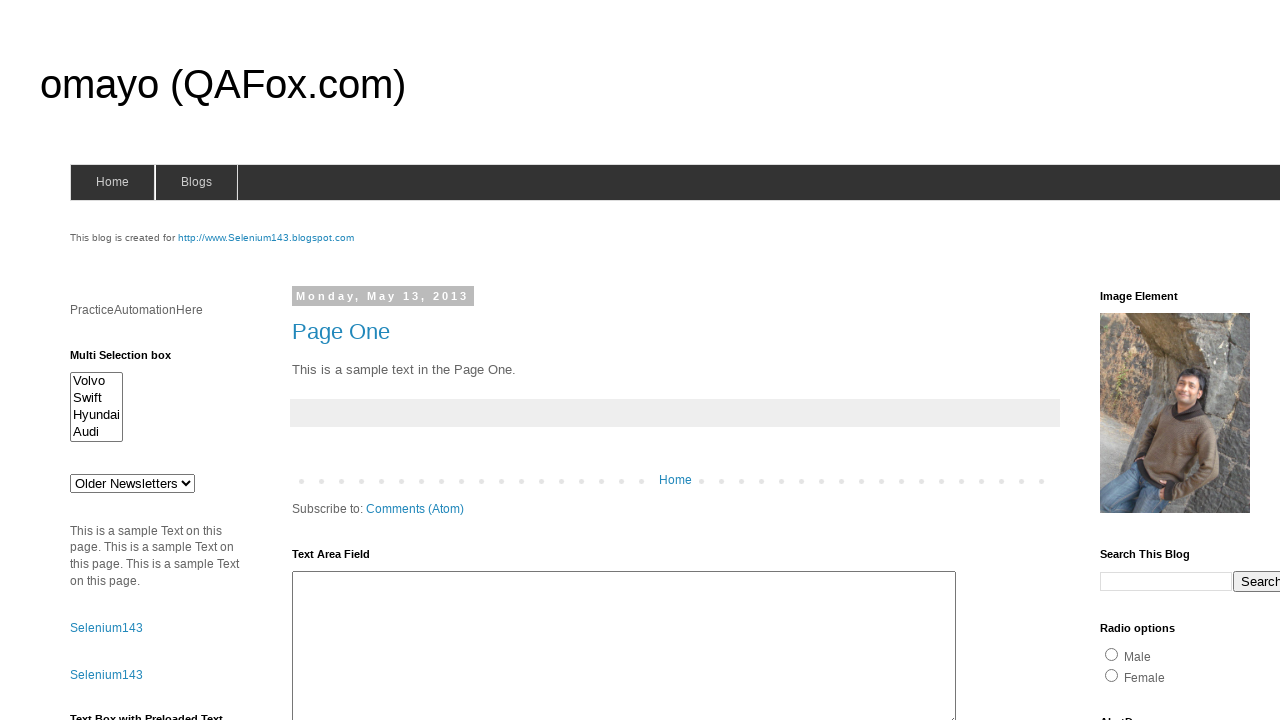

Selected first option (index 0) - Volvo on #multiselect1
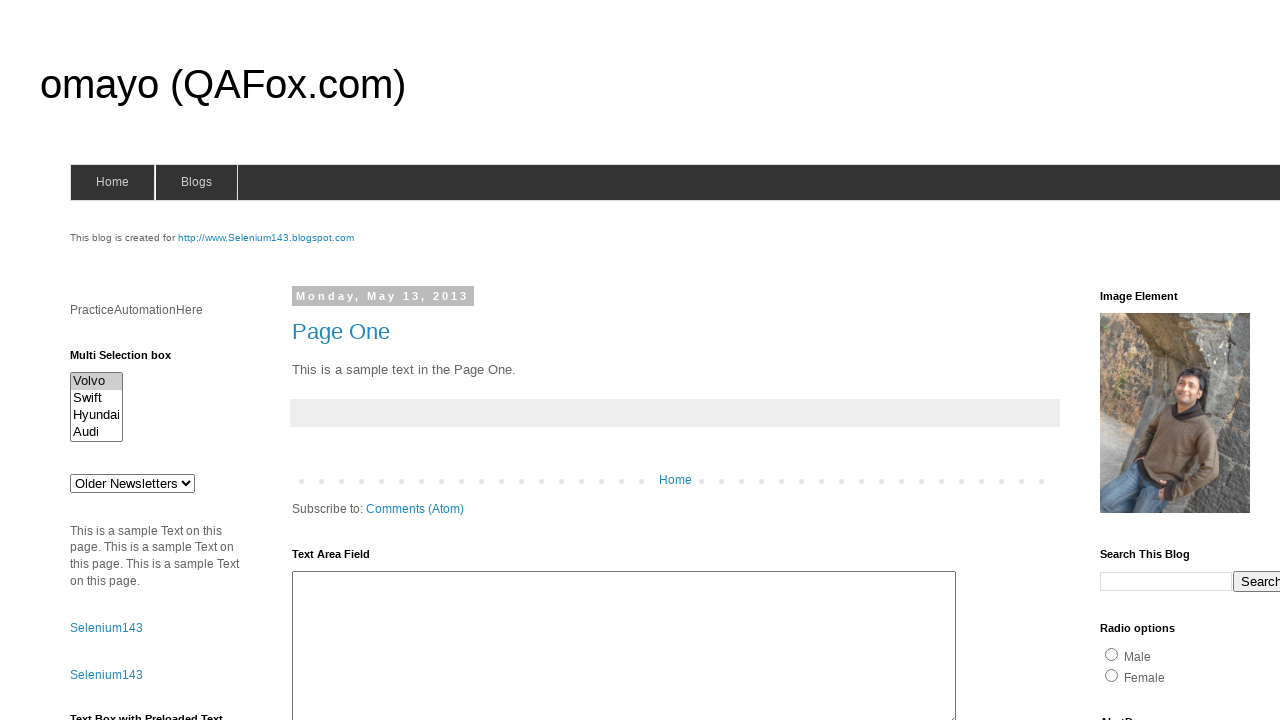

Selected third option (index 2) - Saab on #multiselect1
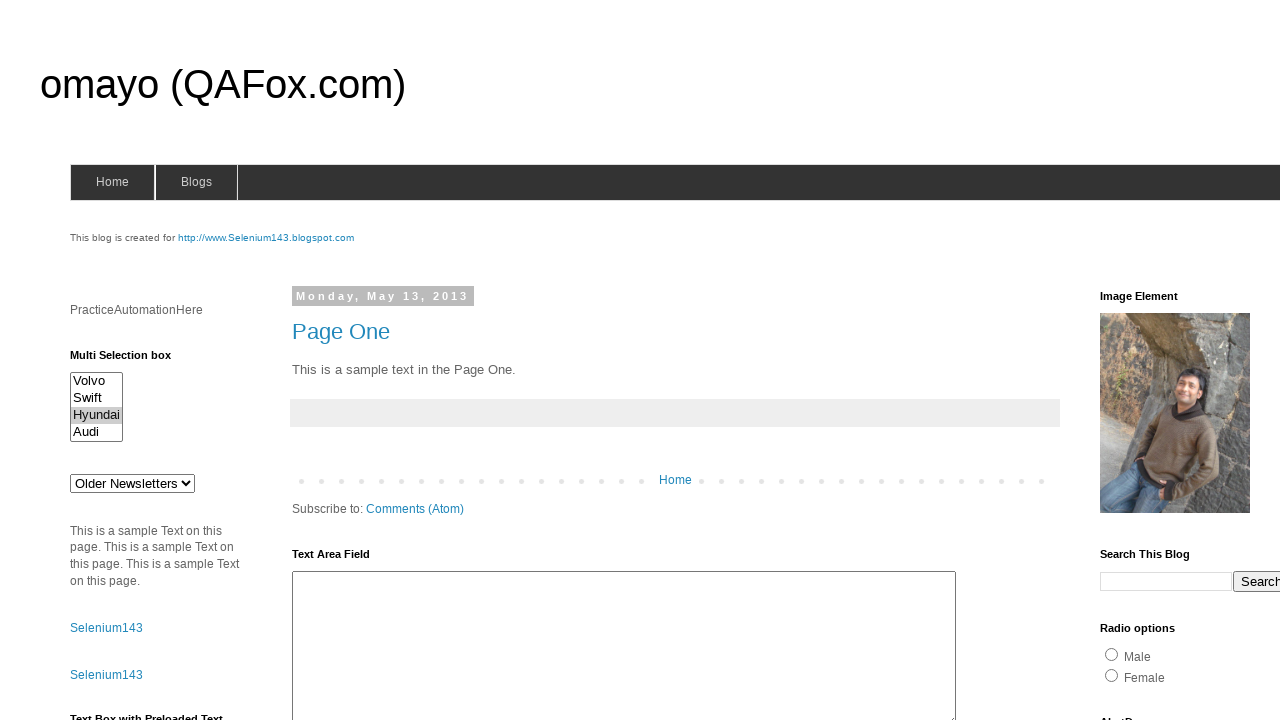

Selected fourth option (index 3) - Audi on #multiselect1
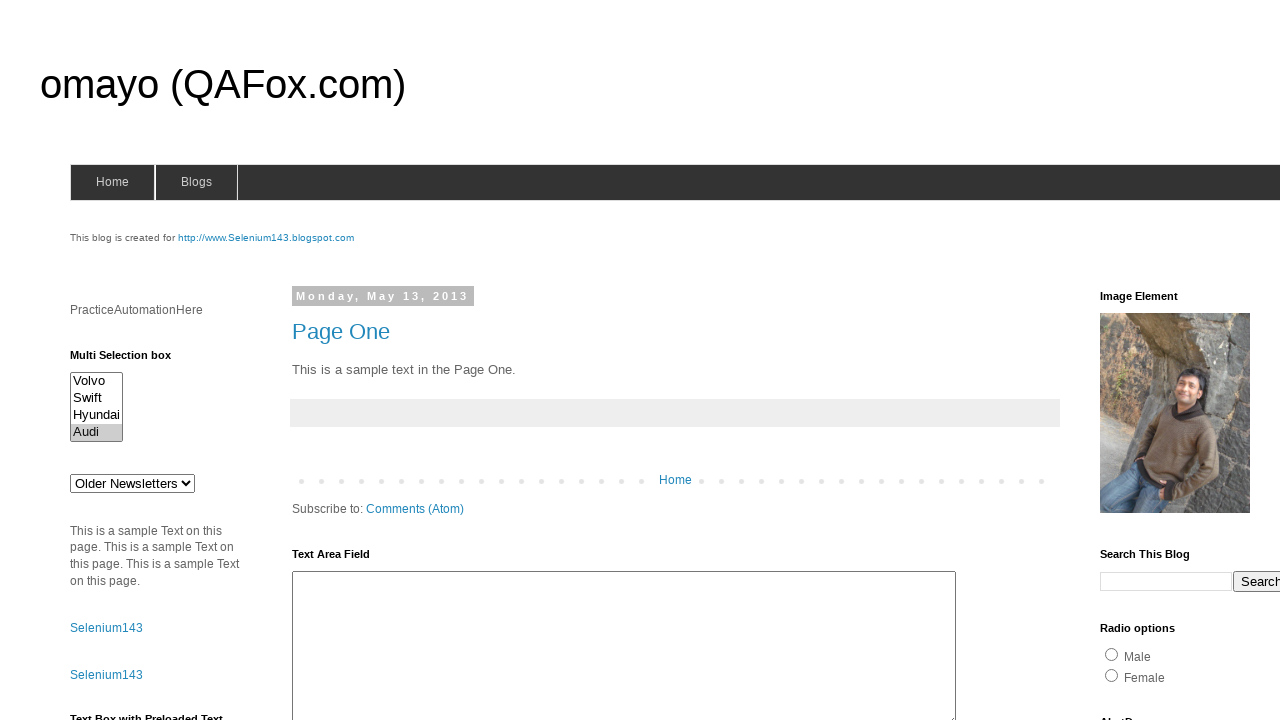

Deselected all options using JavaScript evaluation
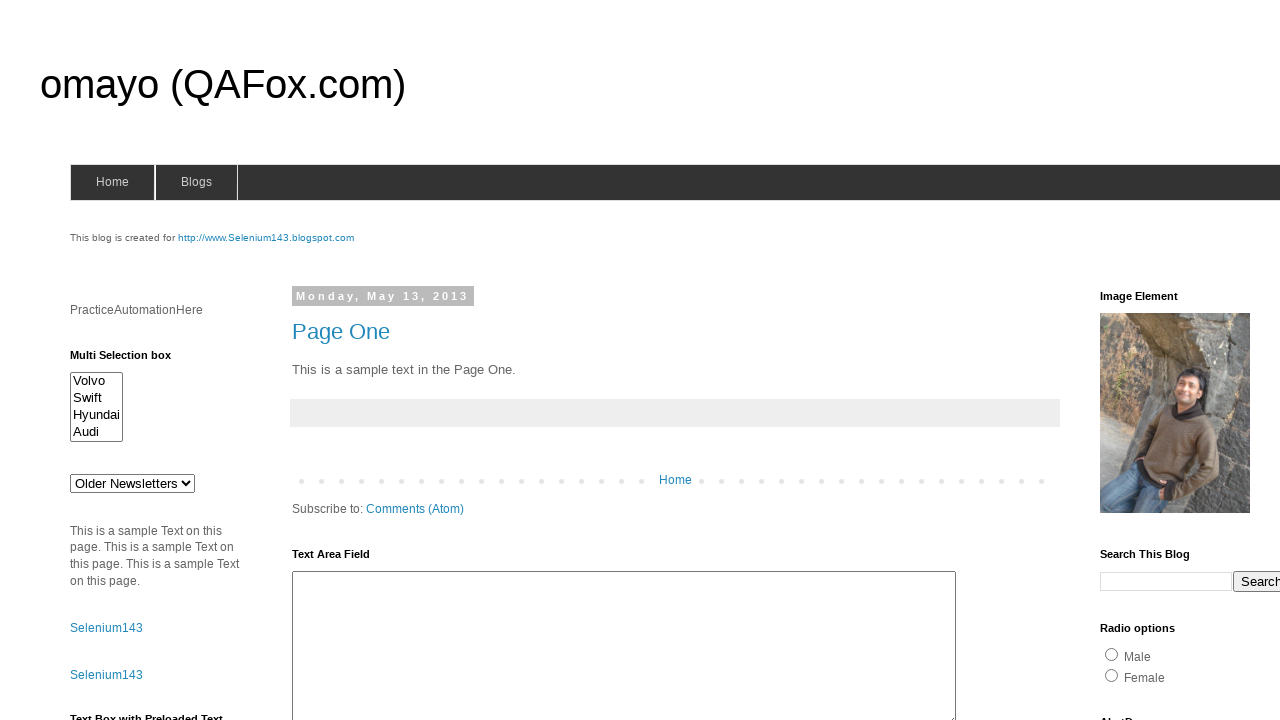

Selected multiple options at once (indices 0, 2, 3) - Volvo, Saab, Audi on #multiselect1
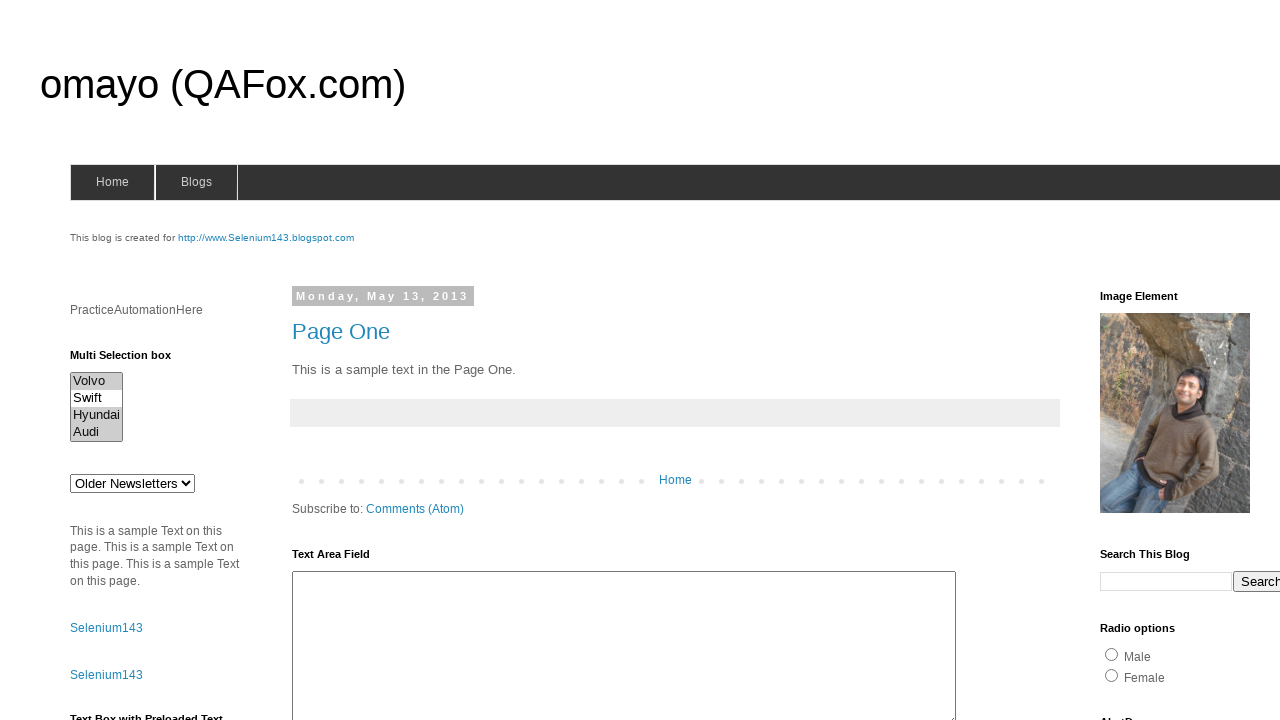

Waited 500ms for selections to be visible
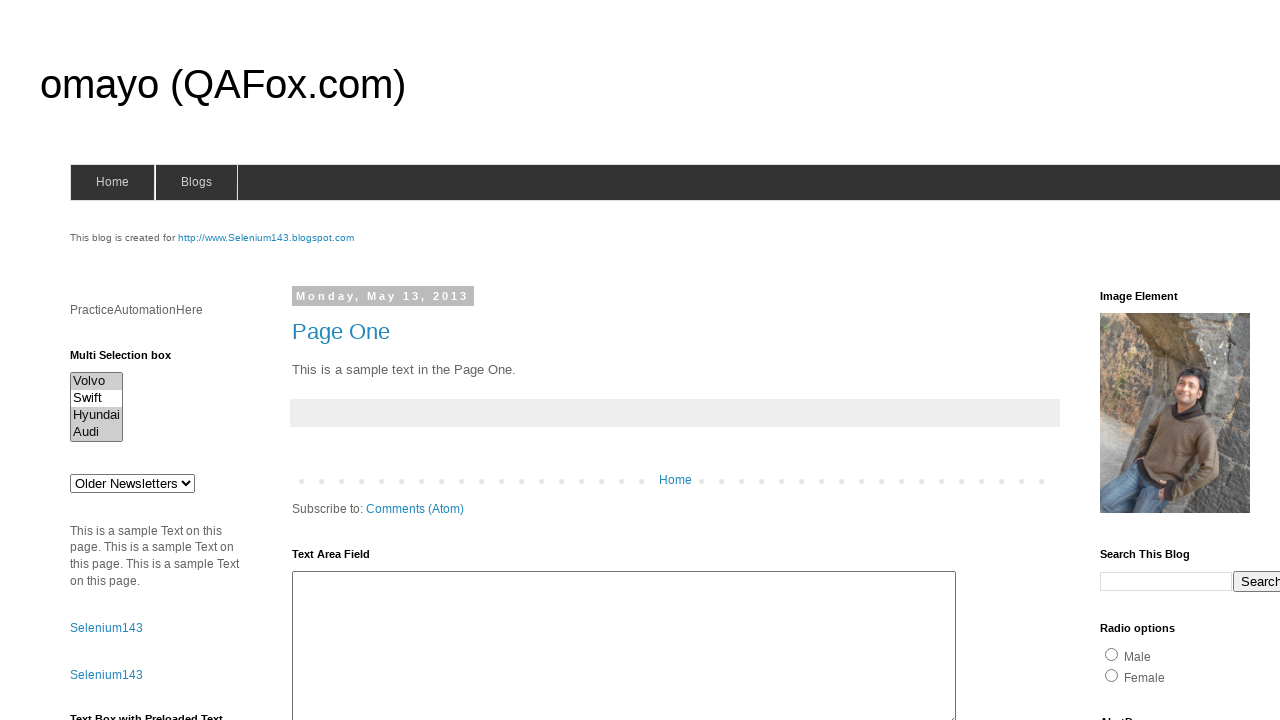

Deselected all options using JavaScript evaluation
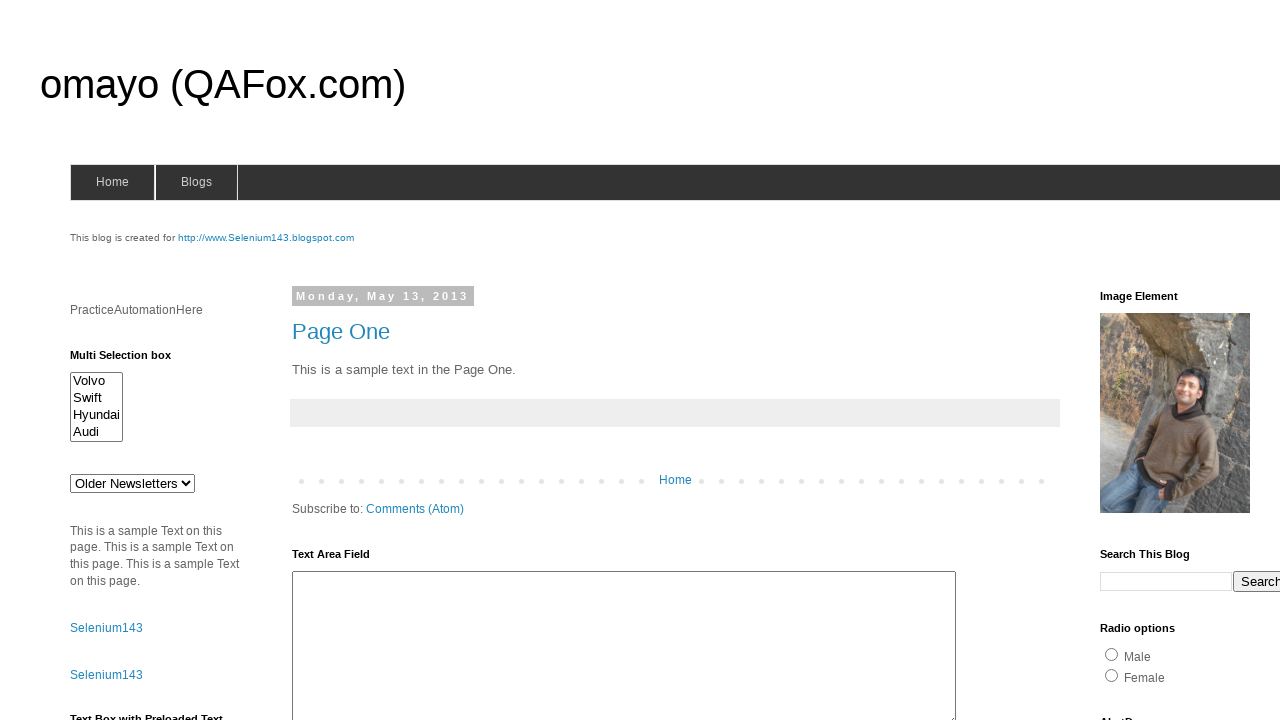

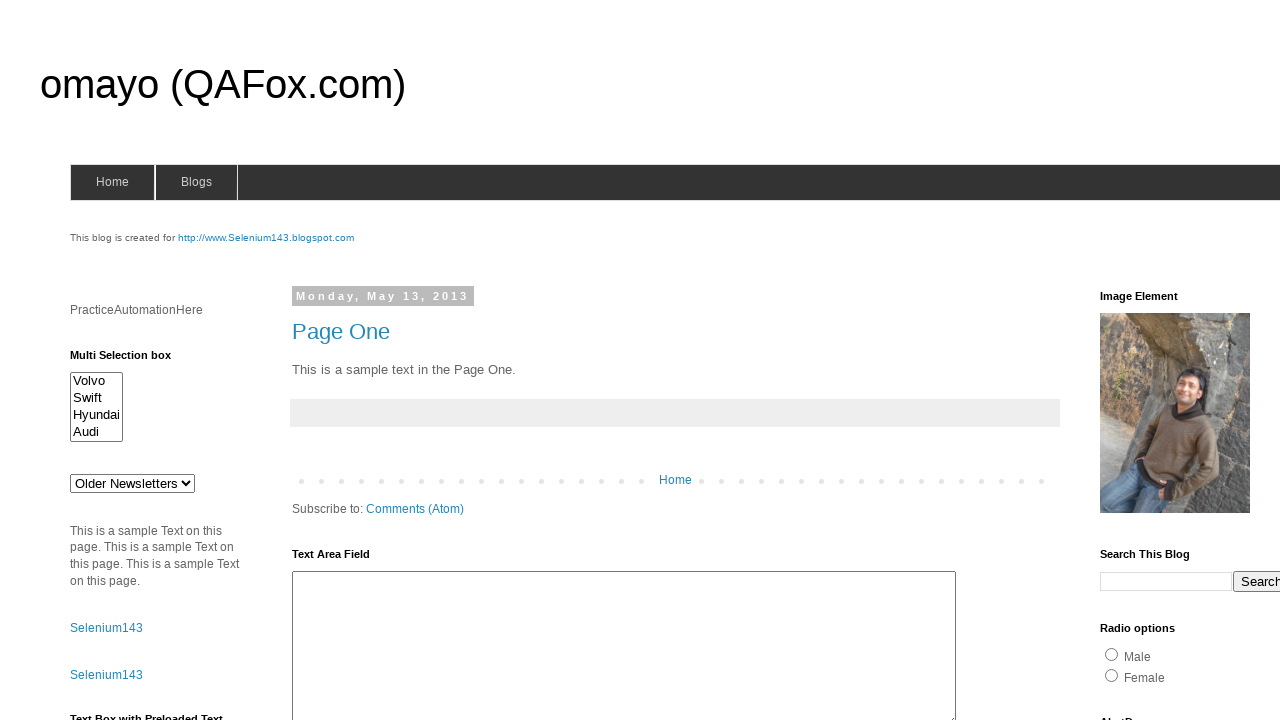